Verifies that all images on each page have valid src attributes that return successful HTTP responses

Starting URL: https://ntig-uppsala.github.io/Frisor-Saxe/index-fi.html

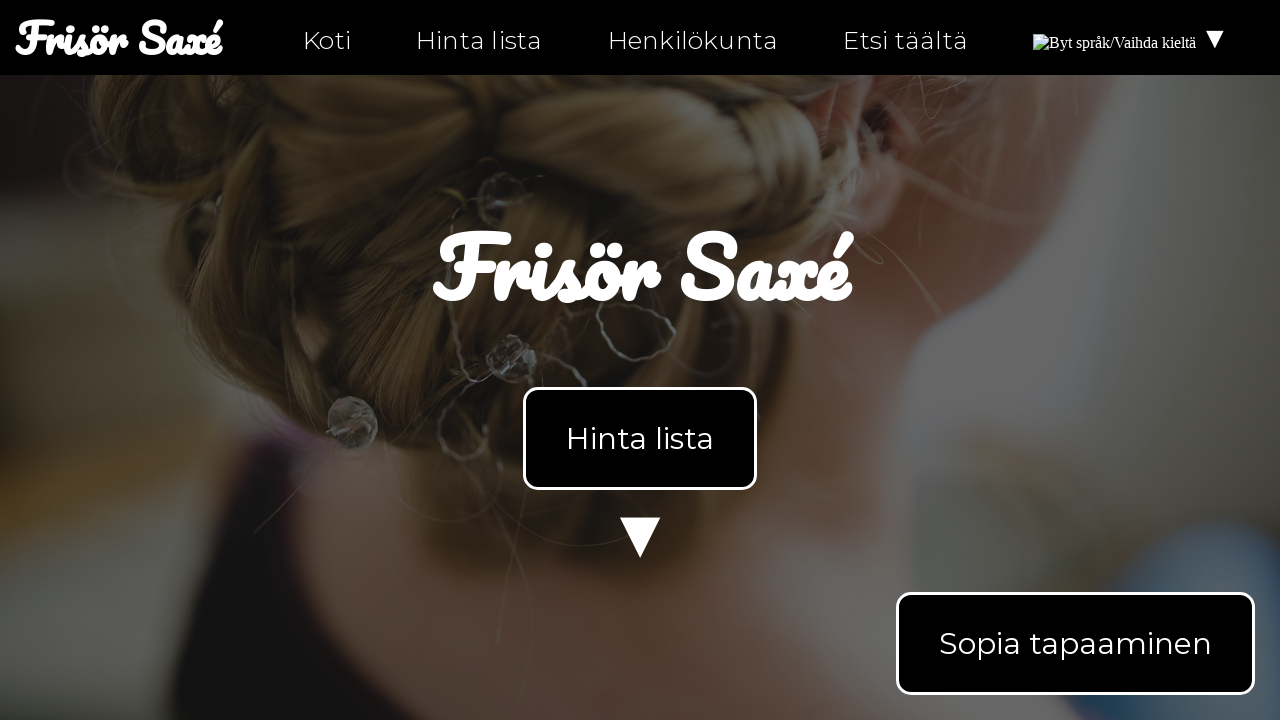

Navigated to index-fi.html
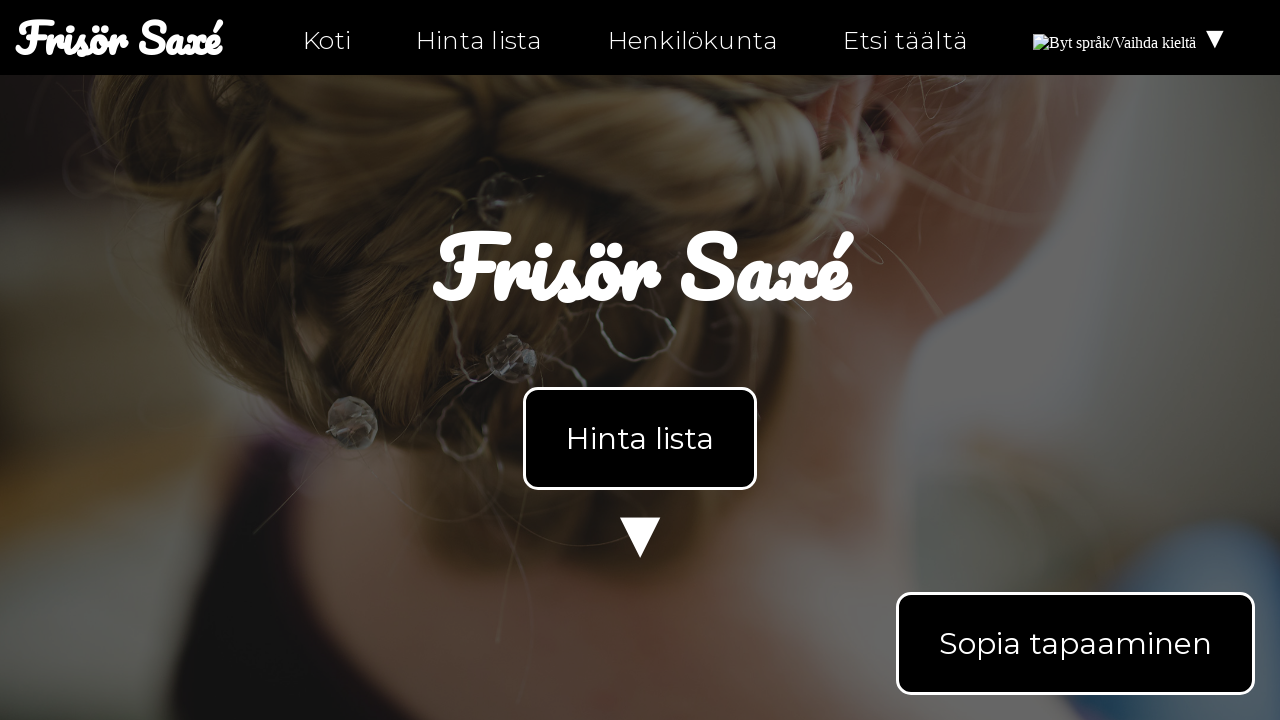

Waited for images to load on index-fi.html
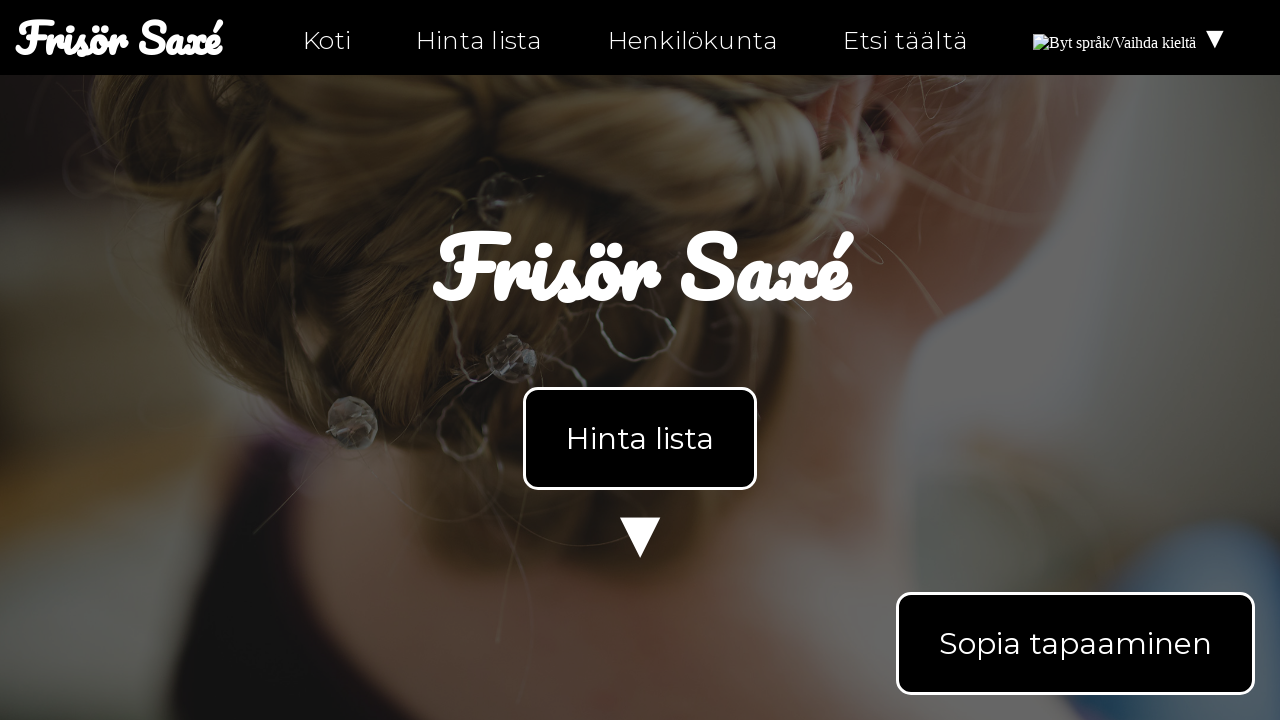

Navigated to personal-fi.html
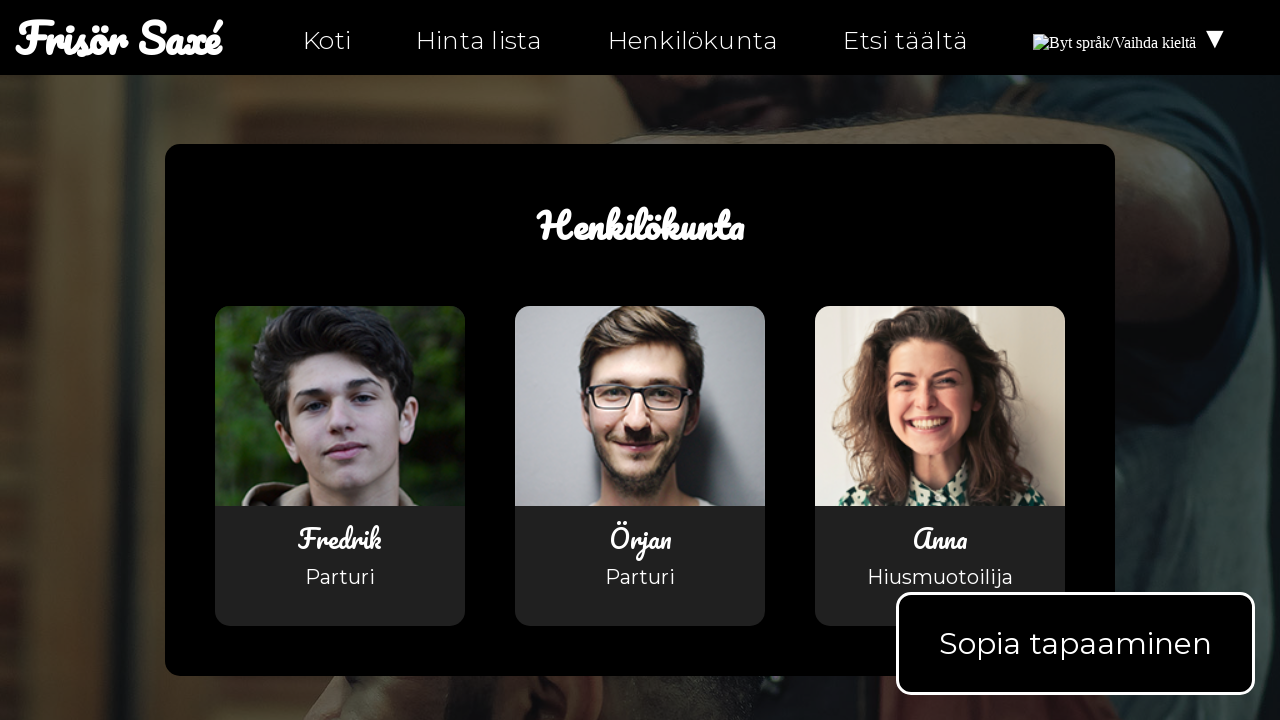

Waited for images to load on personal-fi.html
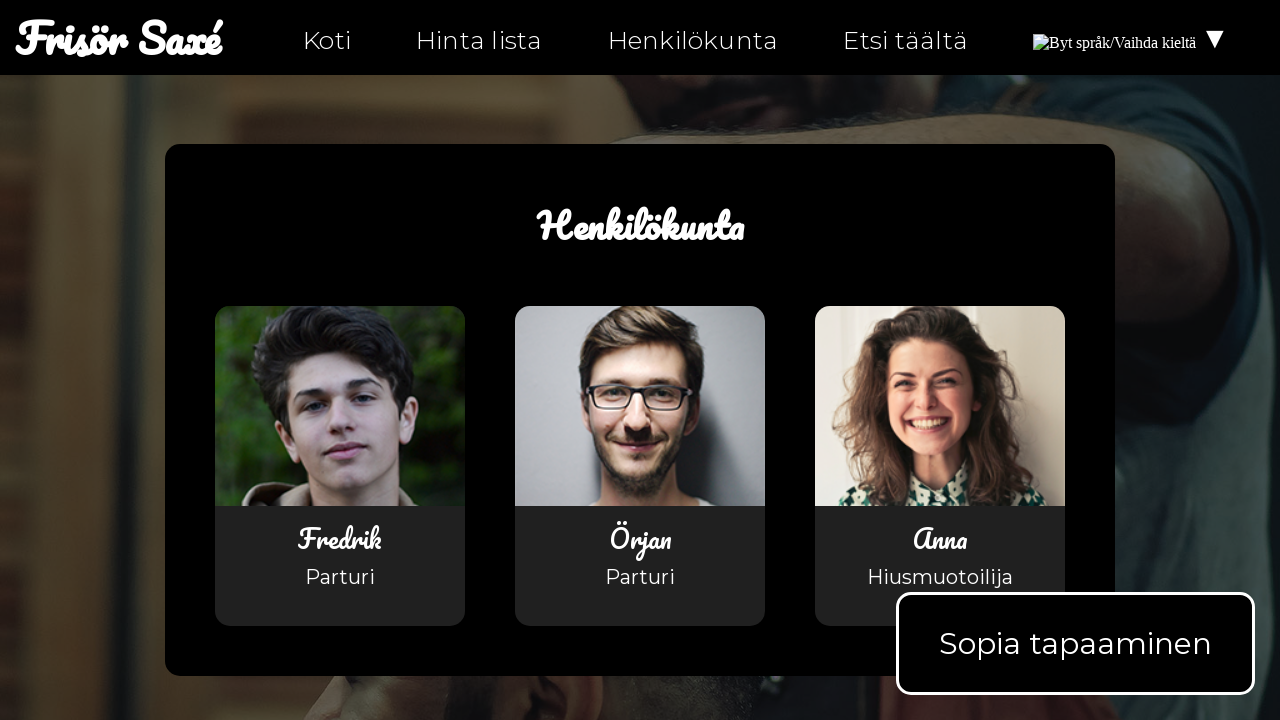

Navigated to hitta-hit-fi.html
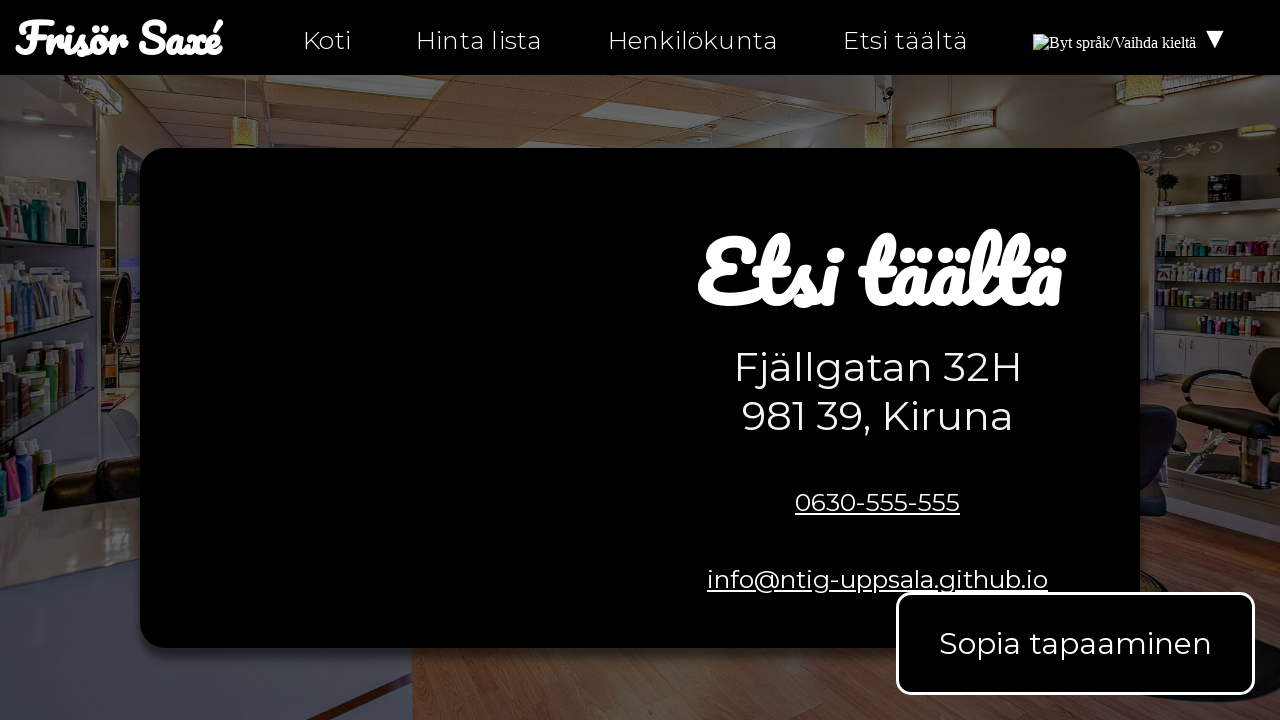

Waited for images to load on hitta-hit-fi.html
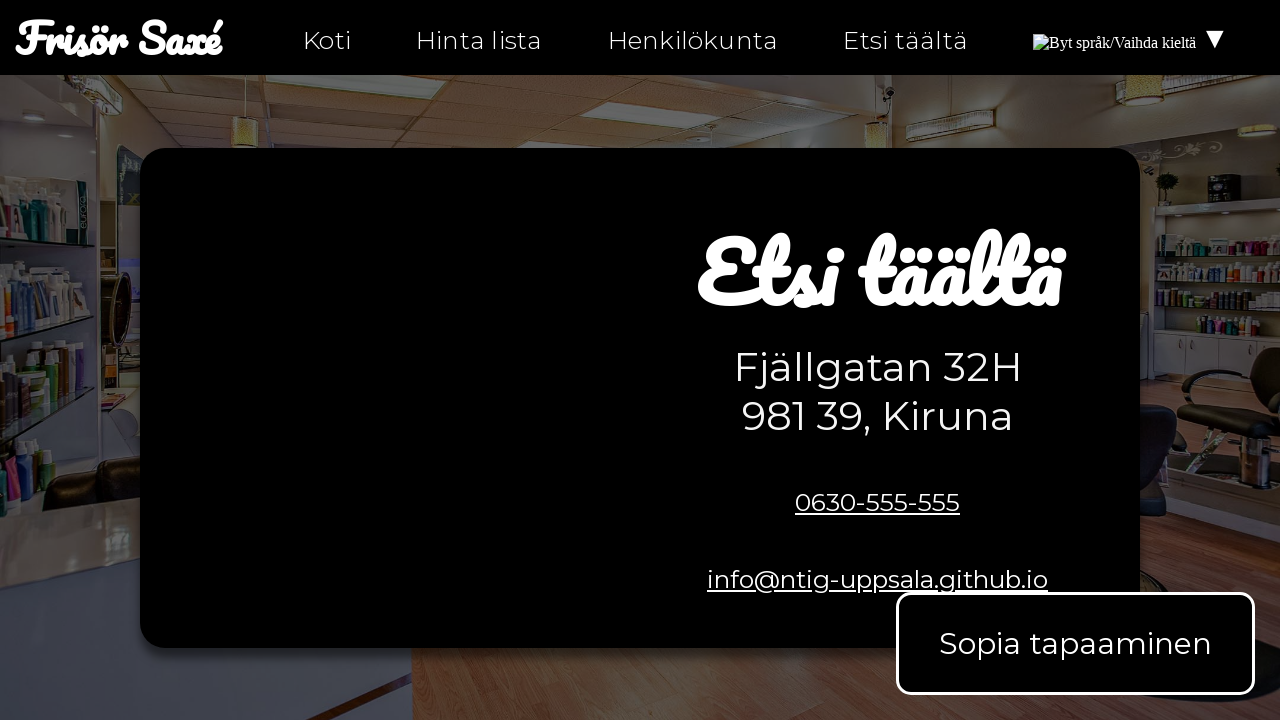

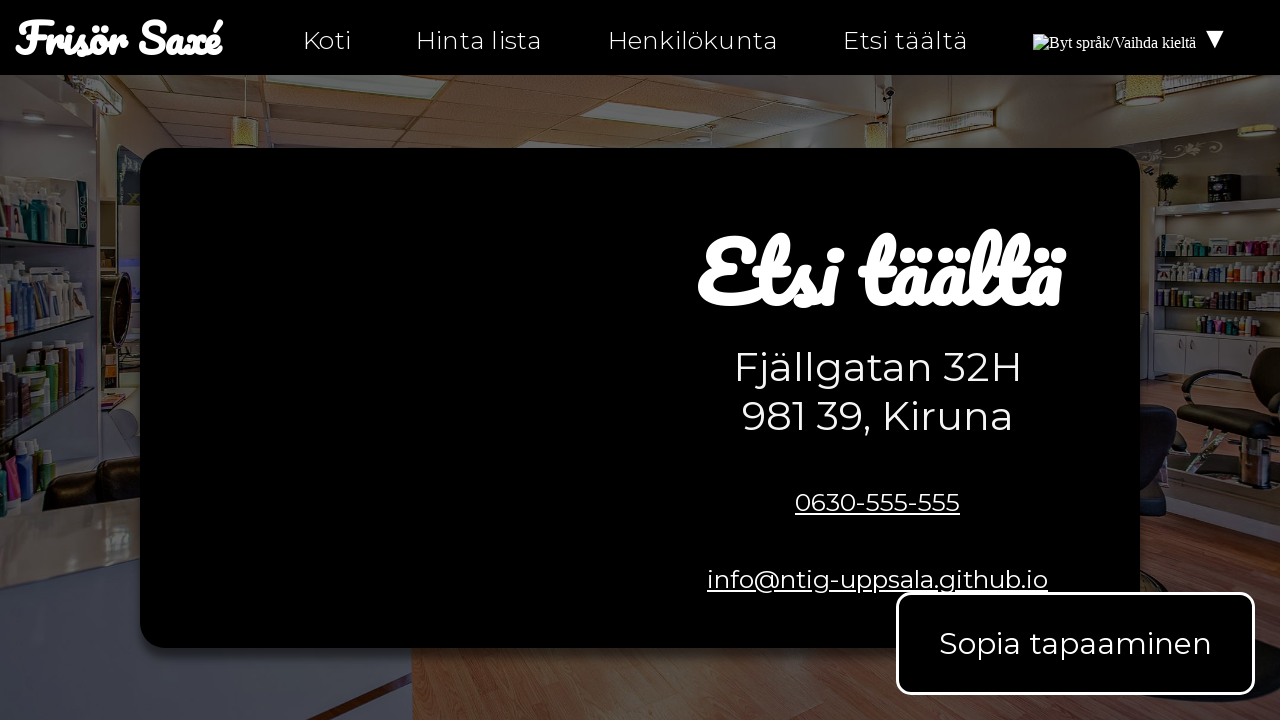